Navigates to a practice automation page and interacts with a courses table to count rows and columns

Starting URL: https://rahulshettyacademy.com/AutomationPractice/

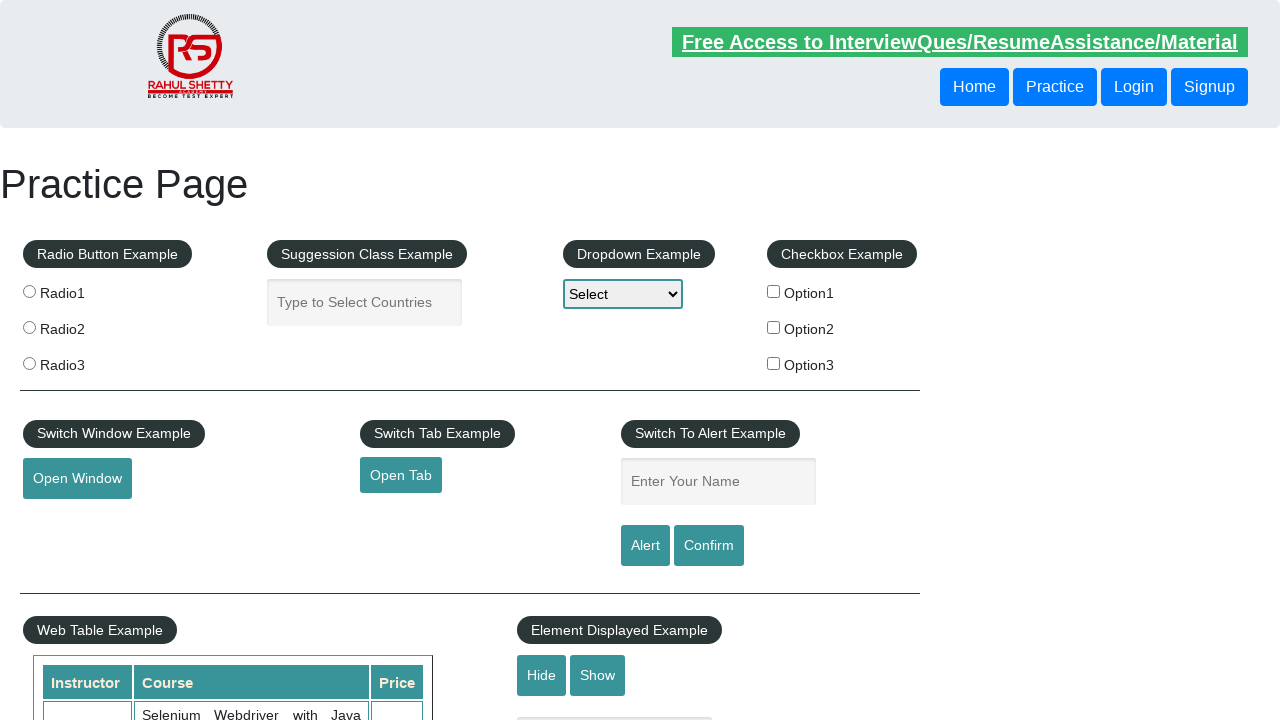

Waited for courses table to be visible
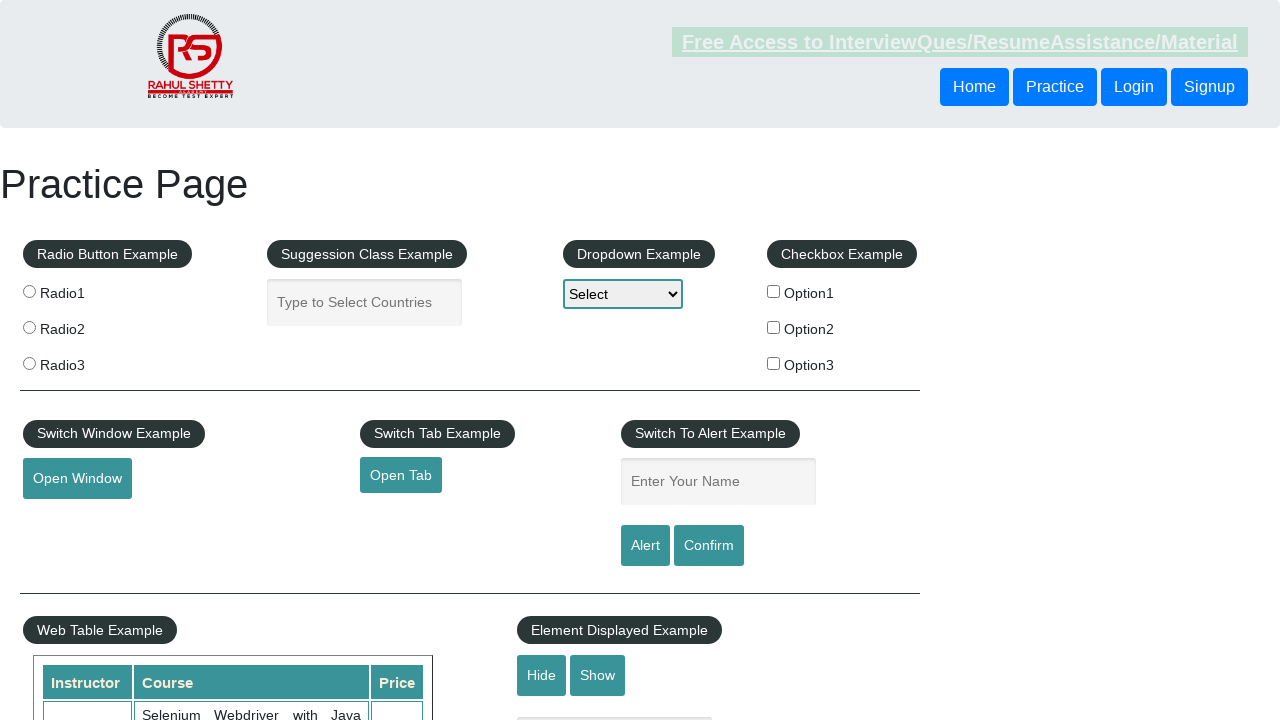

Located the courses table element
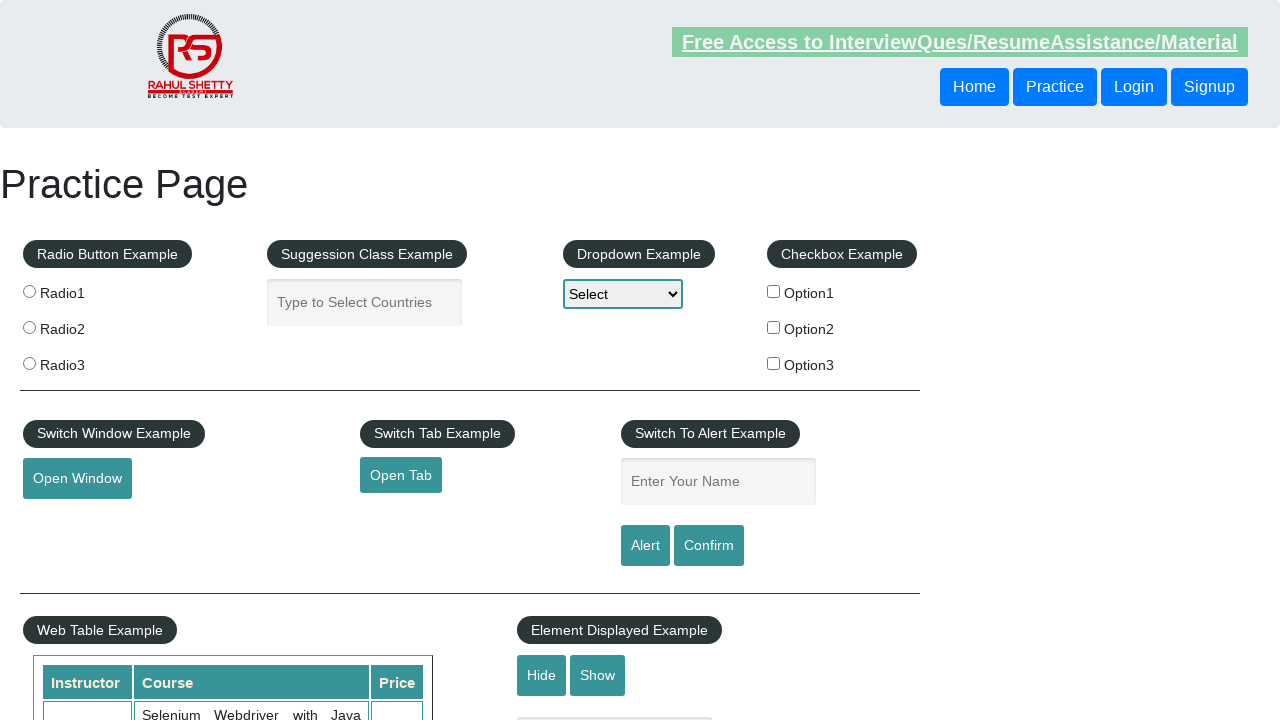

Counted 11 rows in the courses table
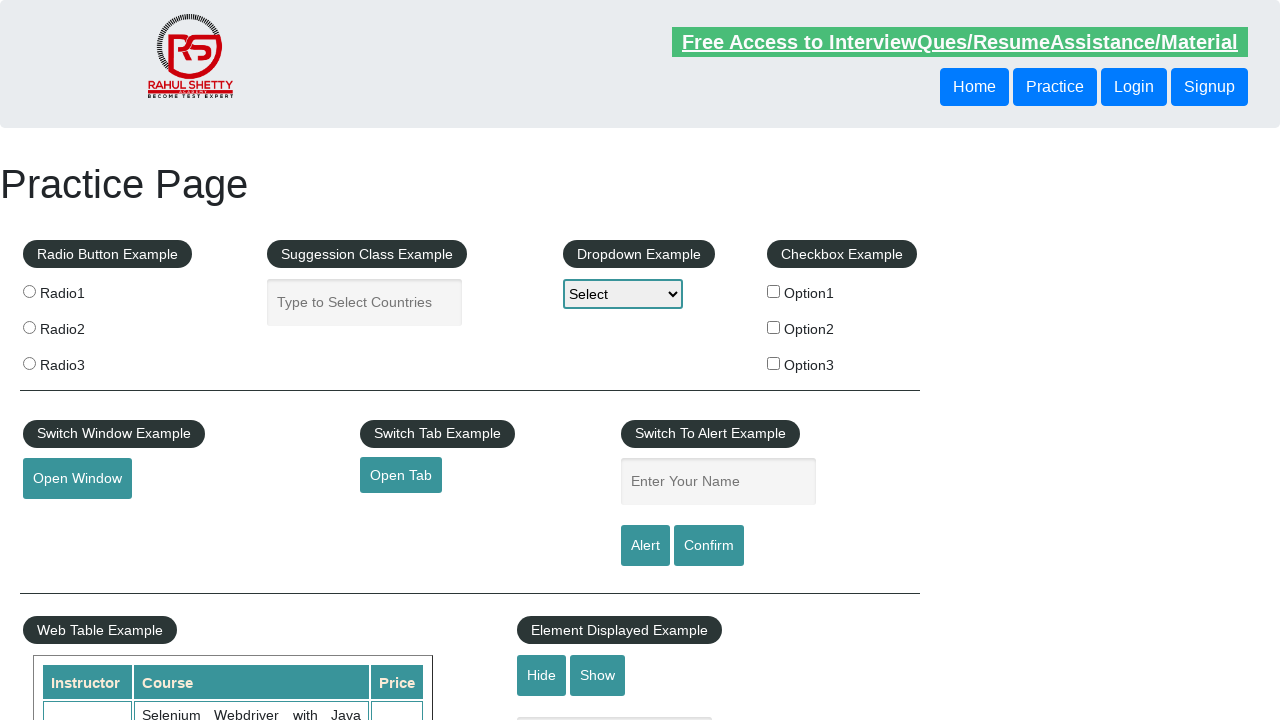

Selected the third row from the courses table
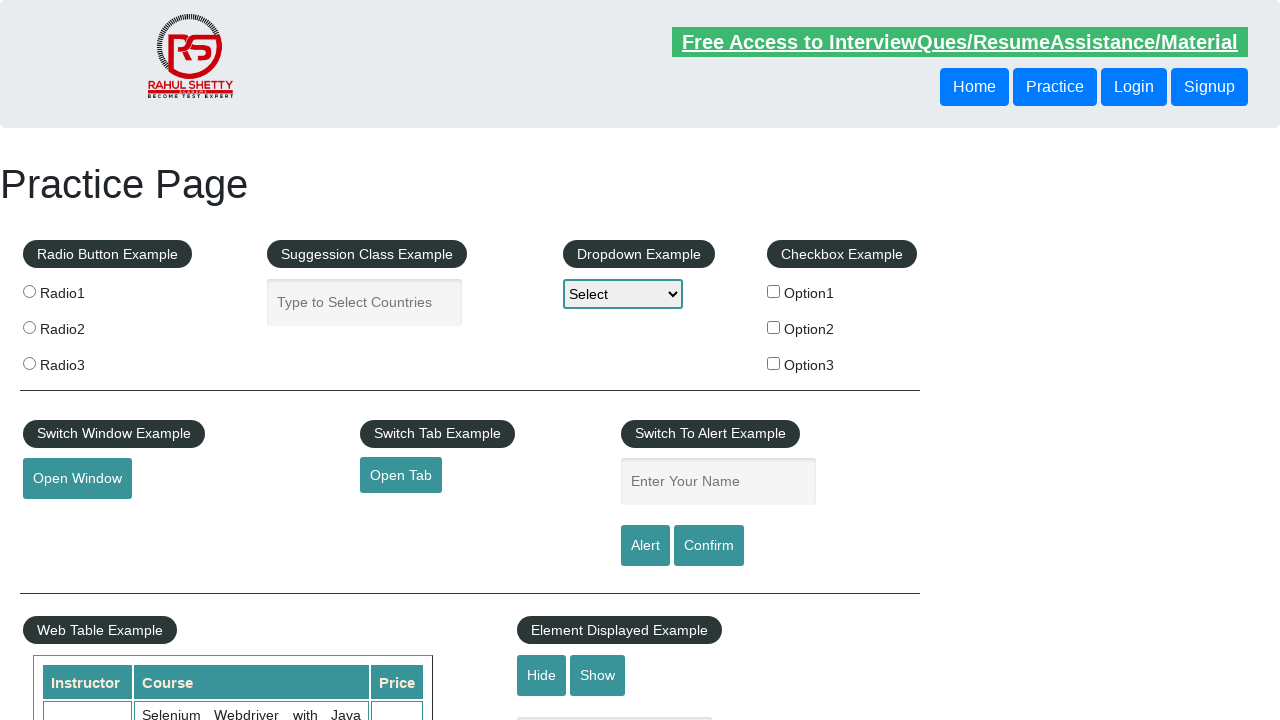

Counted 3 columns in the third row
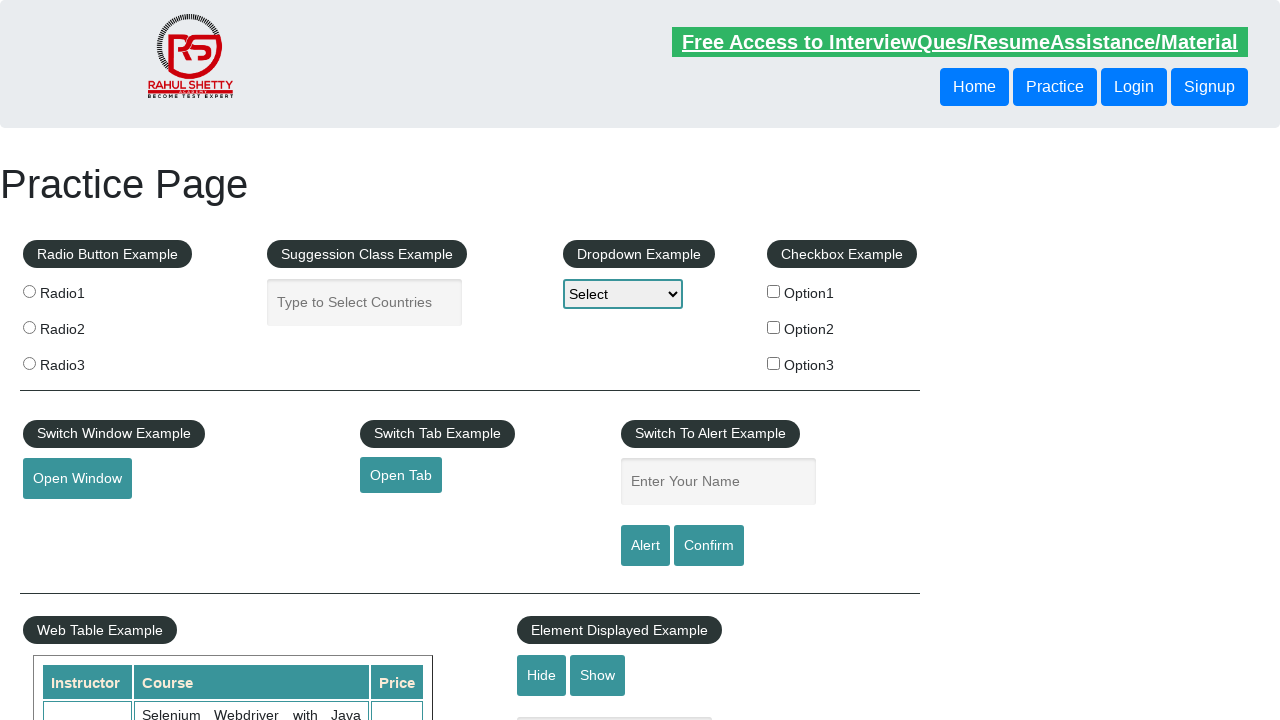

Retrieved text from column 1: 'Rahul Shetty'
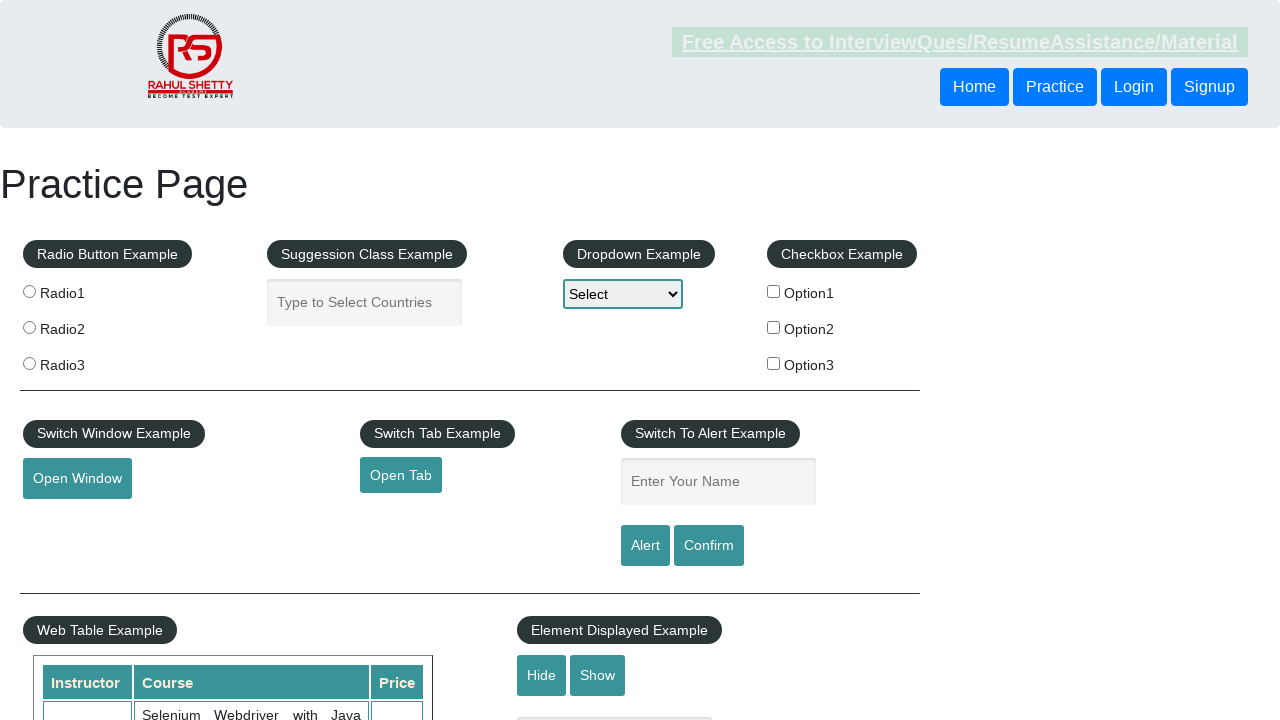

Retrieved text from column 2: 'Learn SQL in Practical + Database Testing from Scratch'
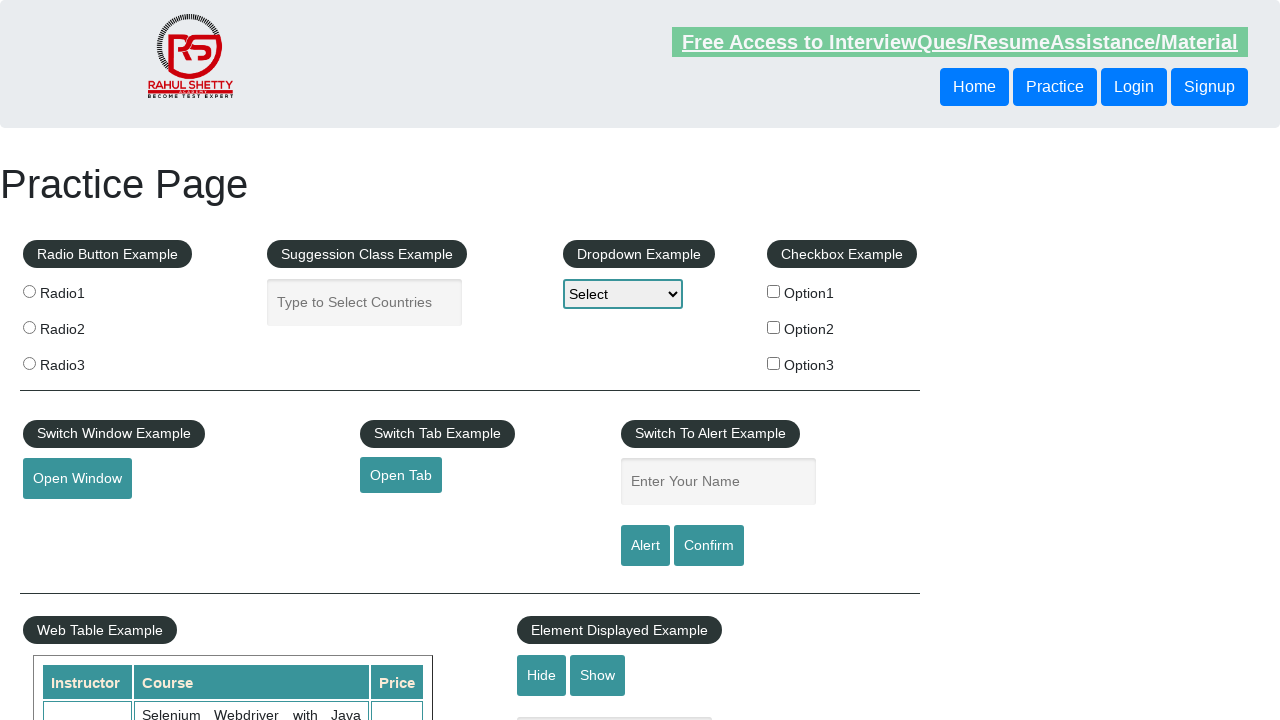

Retrieved text from column 3: '25'
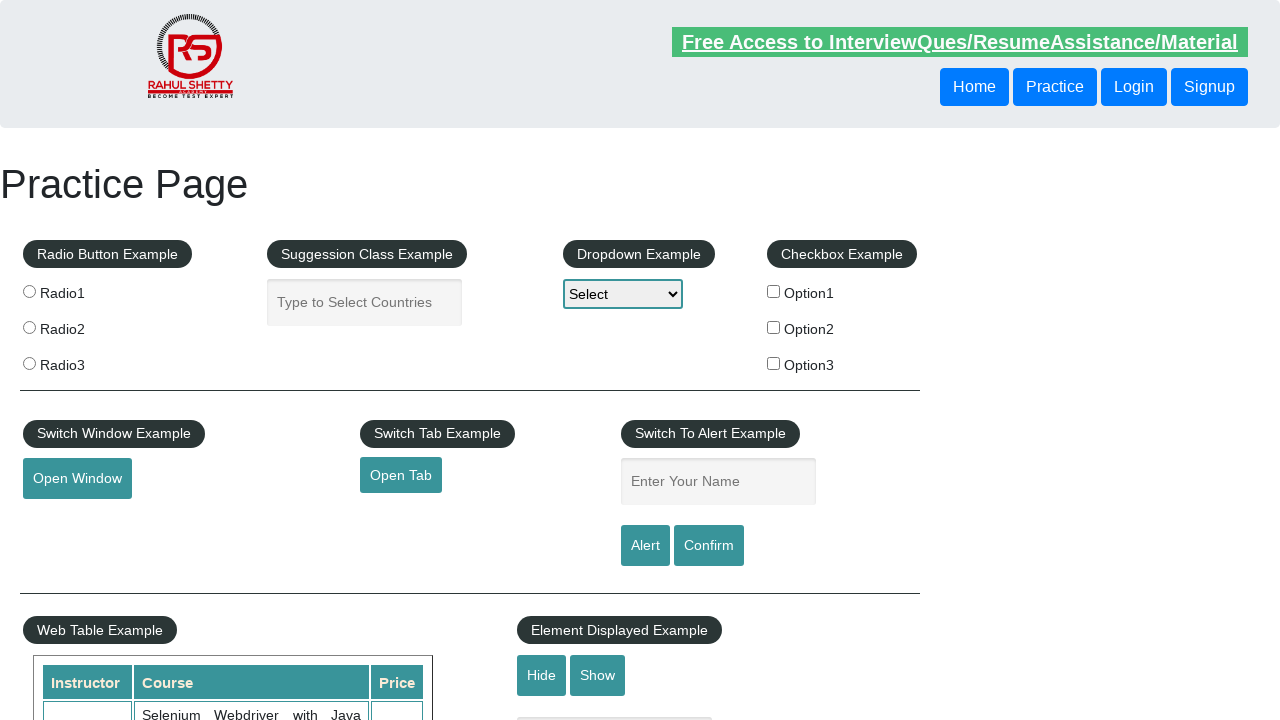

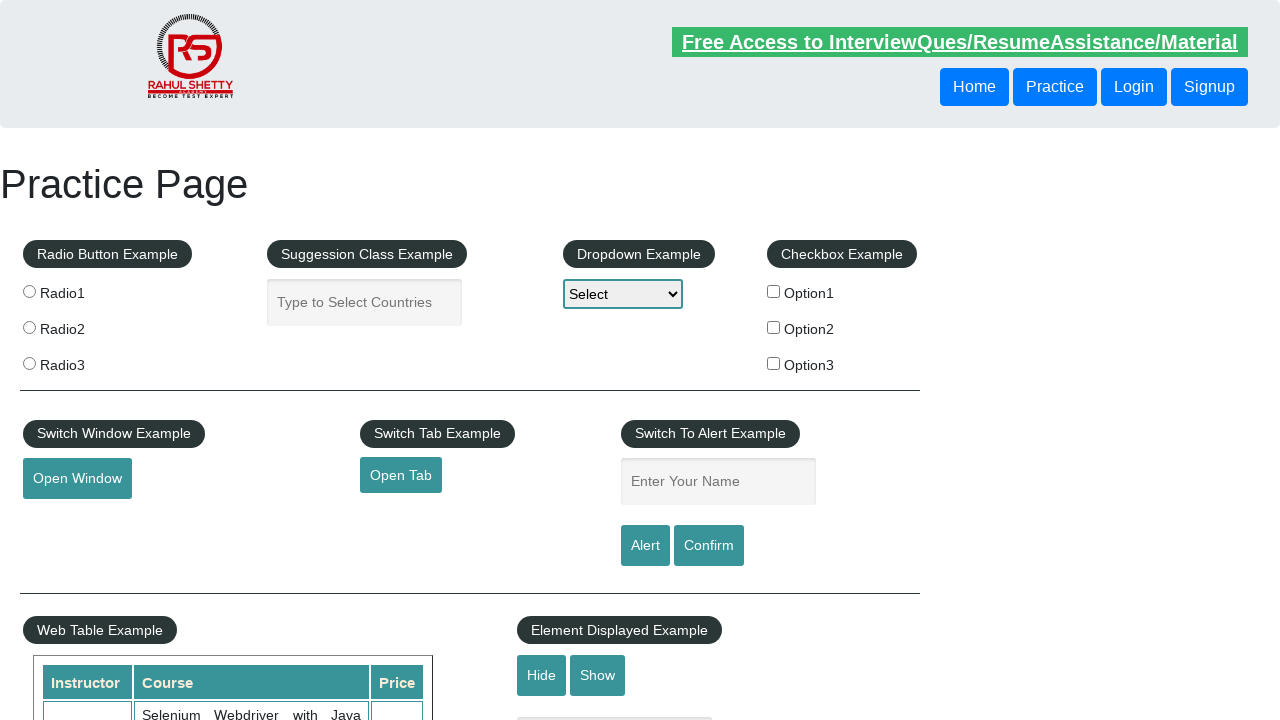